Tests the "Start new project" button by verifying it's visible, enabled, has correct text, and clicking it redirects to the component-selection page

Starting URL: https://sabry134.github.io/tcgm_tests.io/

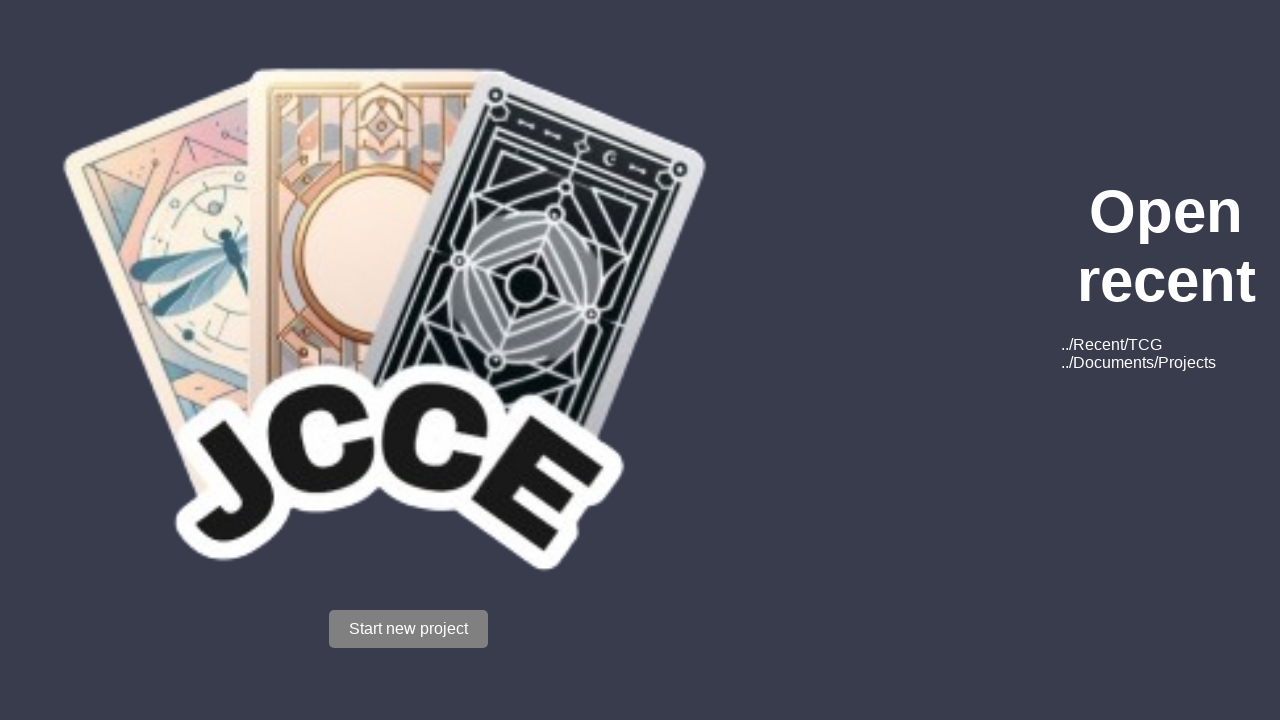

Located the 'Start new project' button
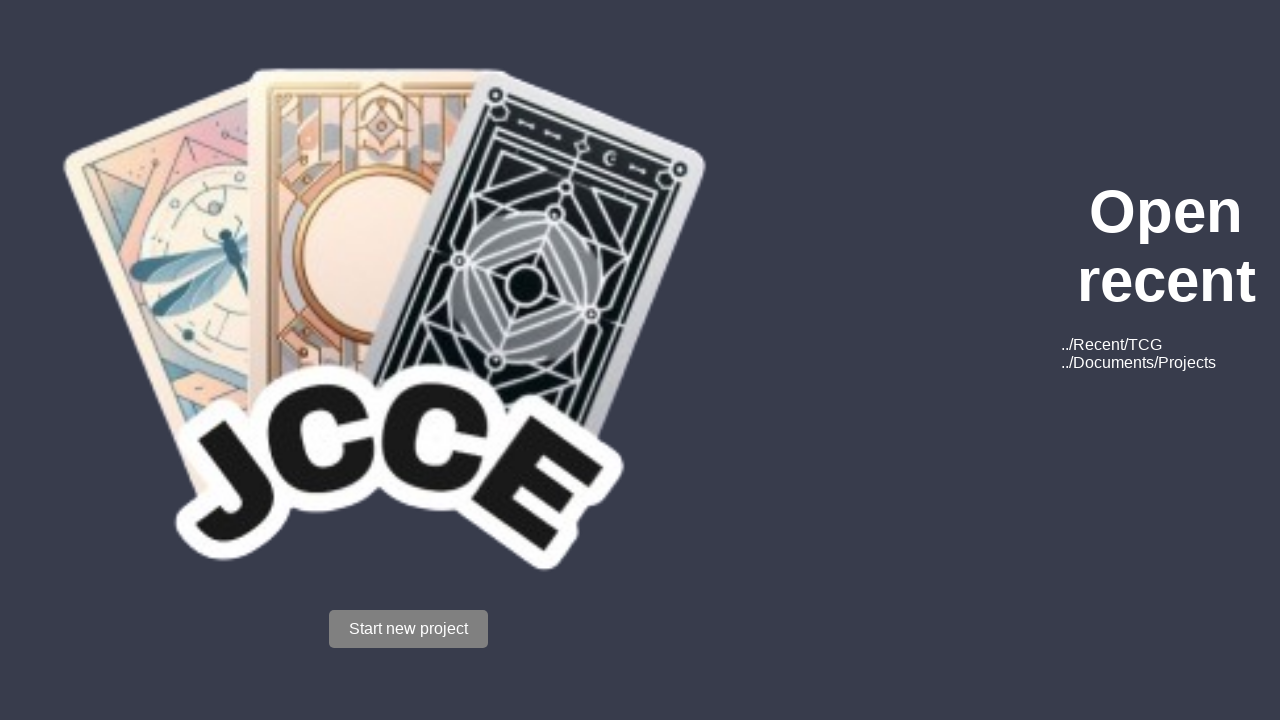

Verified that 'Start new project' button is visible
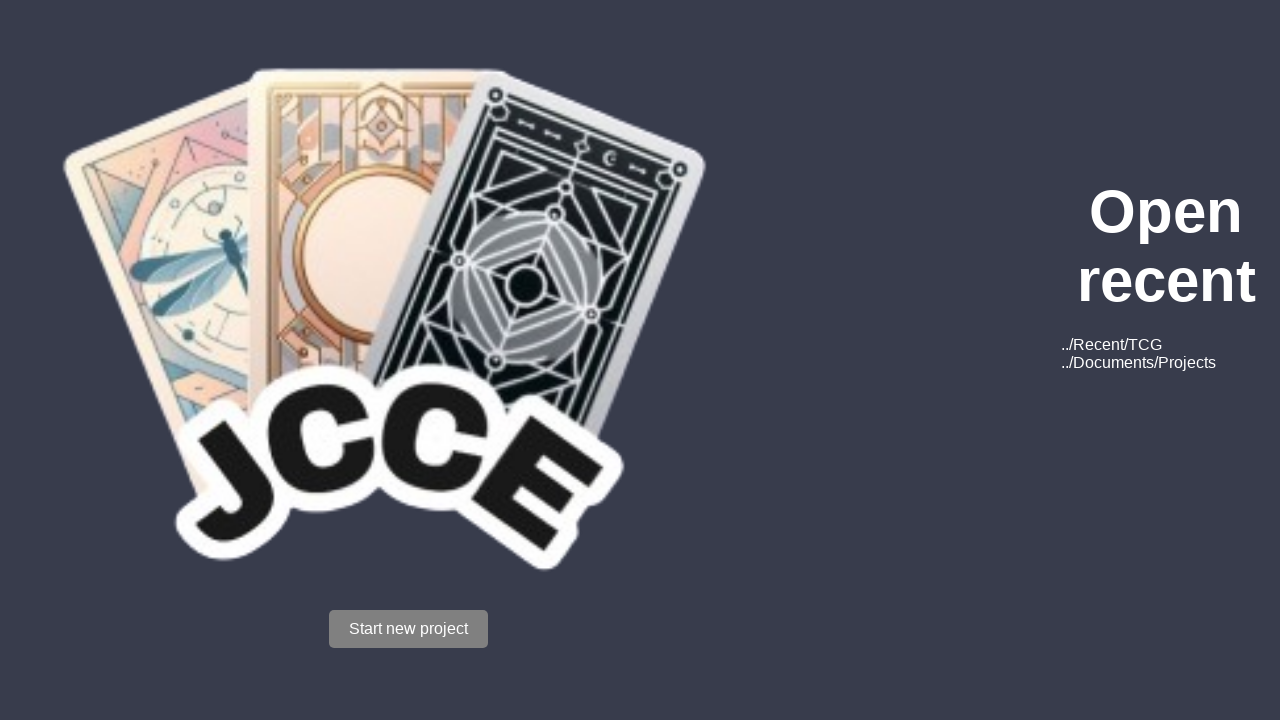

Verified that 'Start new project' button is enabled
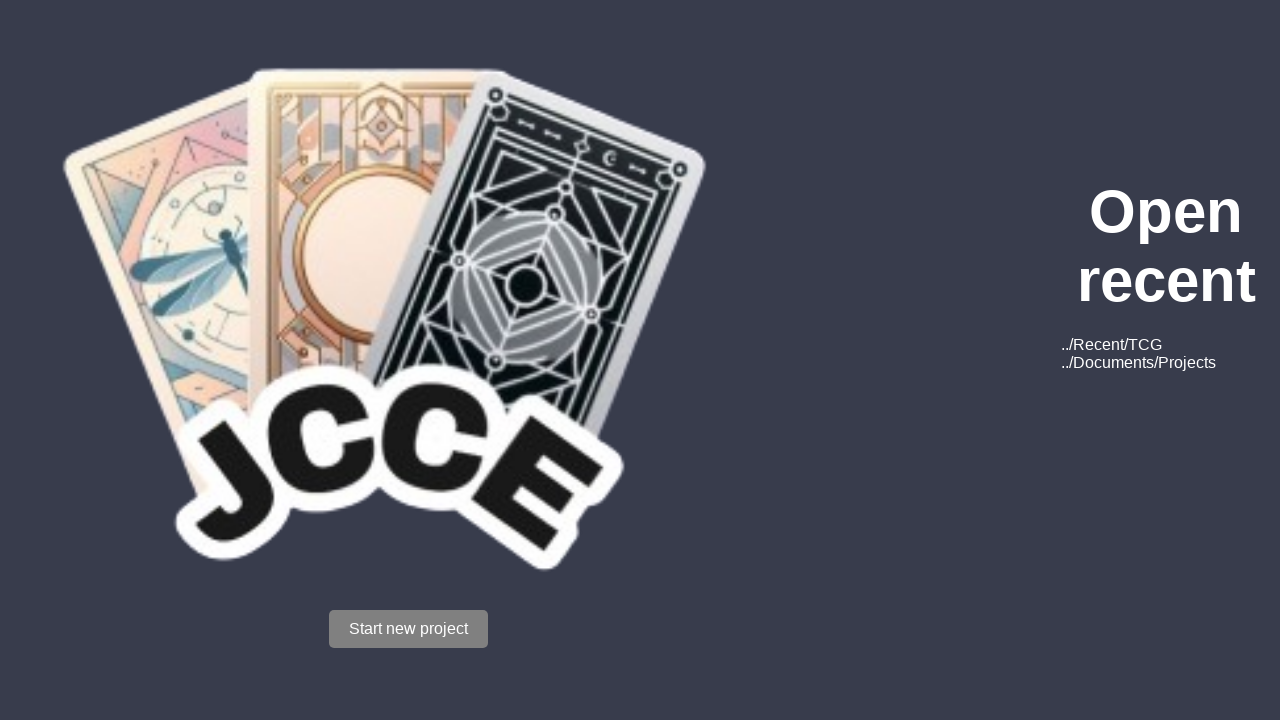

Verified that button text is 'Start new project'
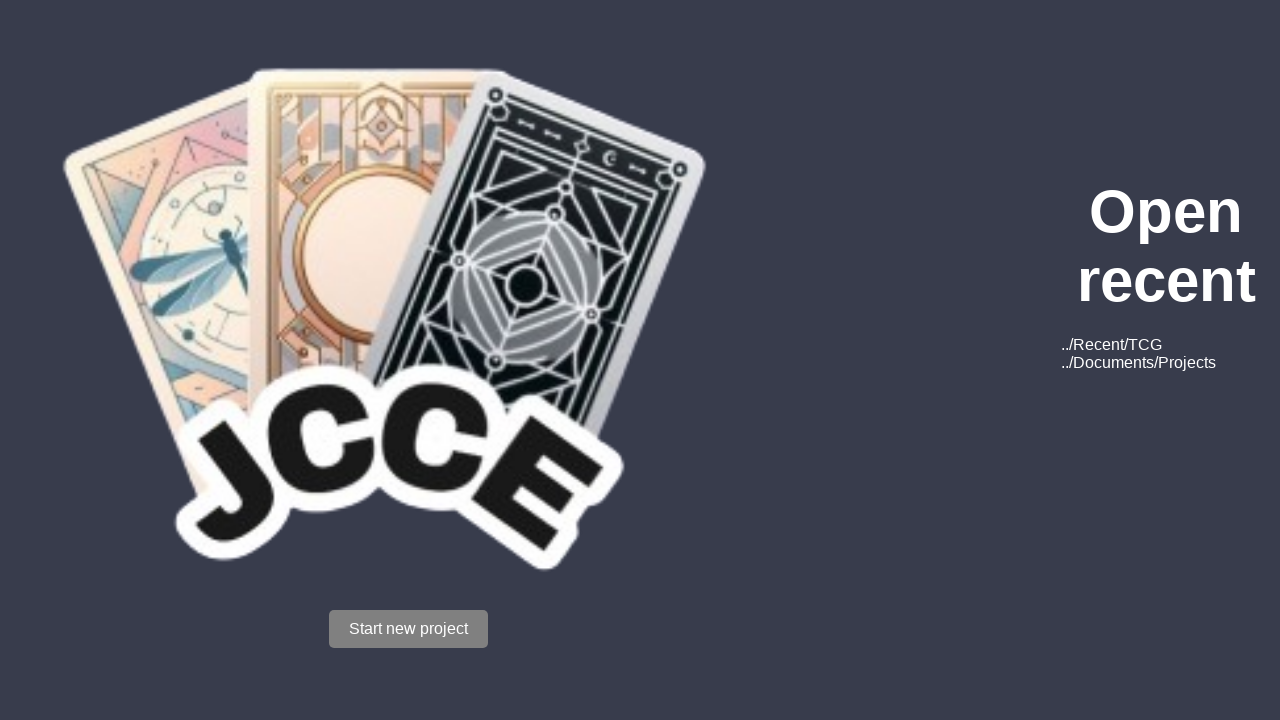

Clicked the 'Start new project' button at (408, 629) on xpath=//button[text()='Start new project']
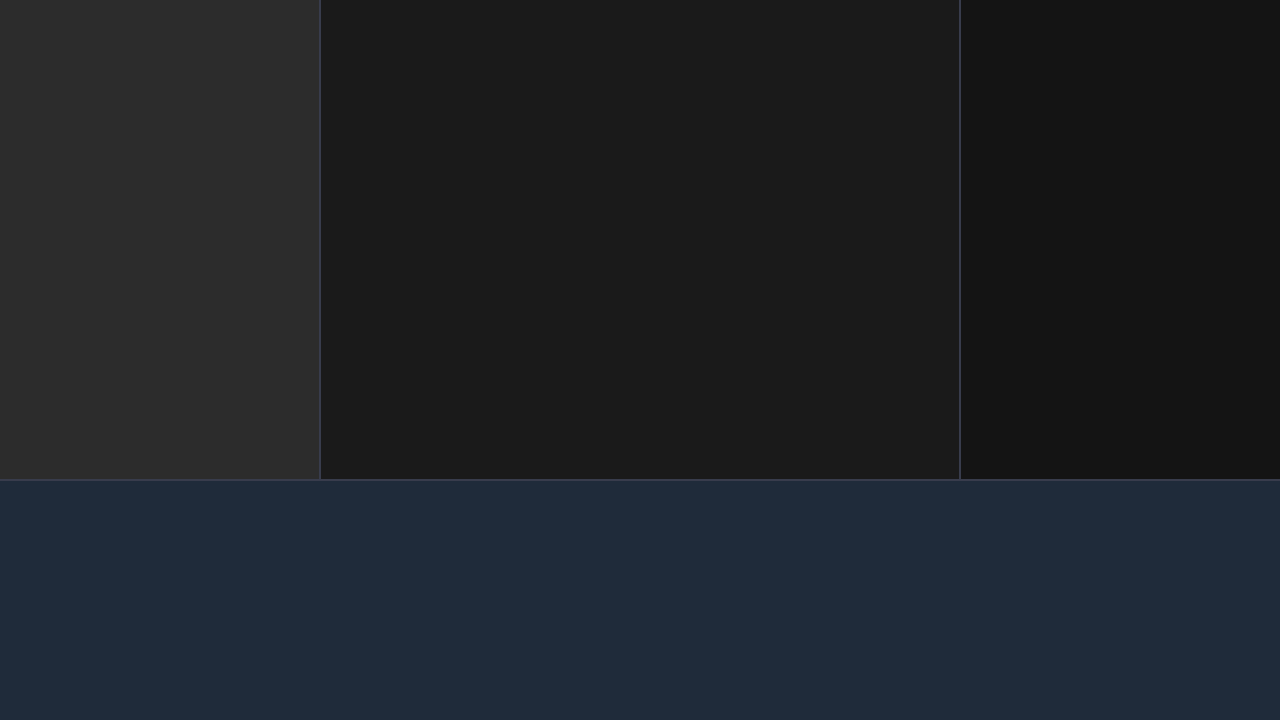

Page waited for navigation to component-selection URL
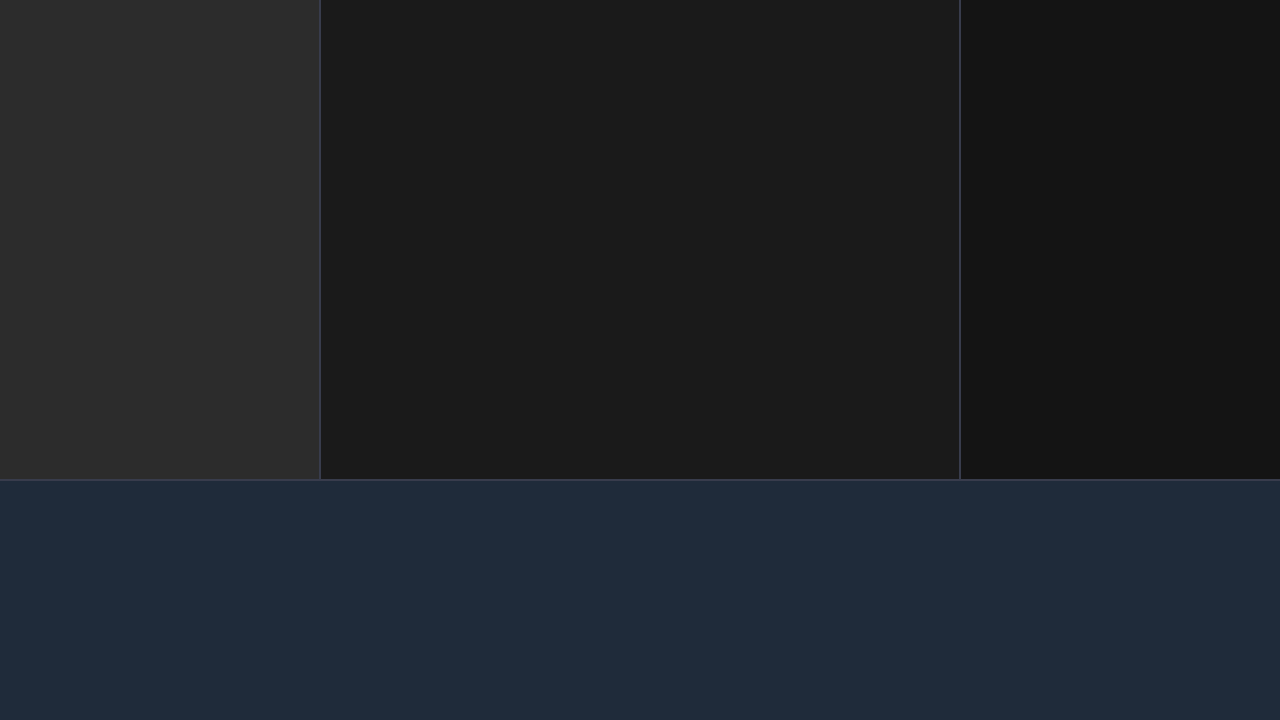

Verified that page redirected to component-selection page
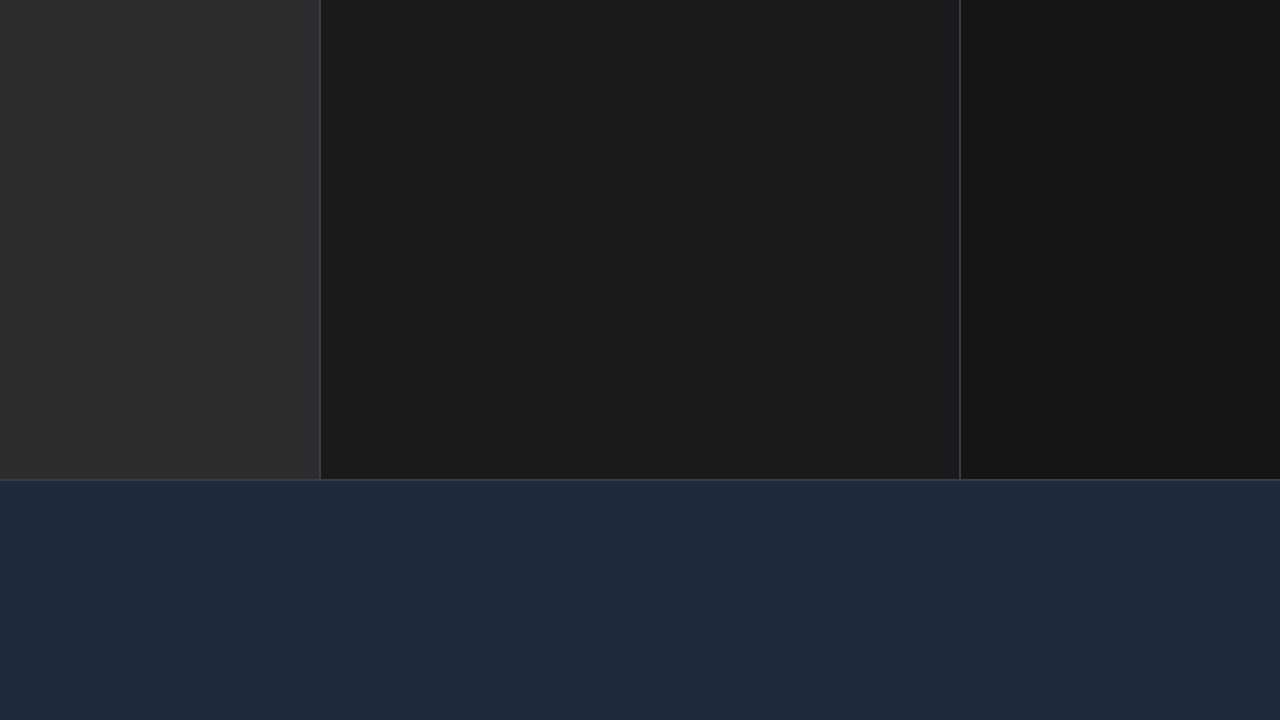

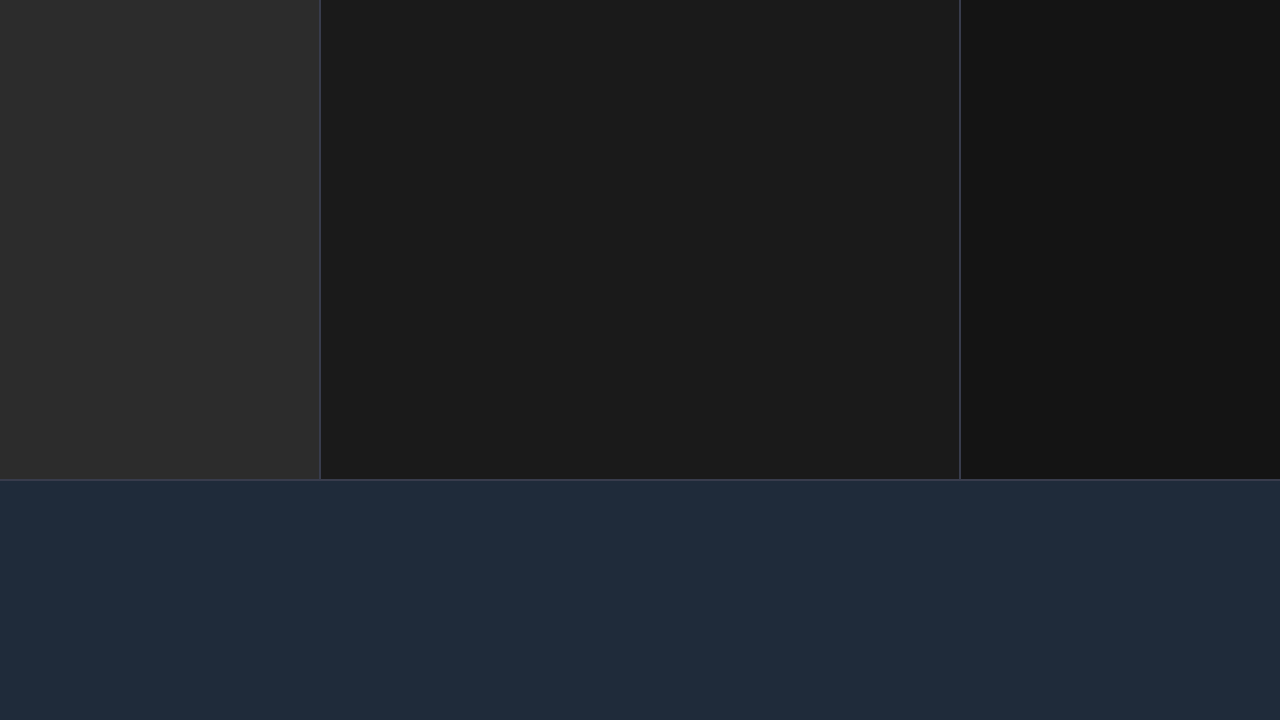